Tests dropdown selection functionality by selecting options using different methods (by index, value, and visible text)

Starting URL: https://rahulshettyacademy.com/AutomationPractice/

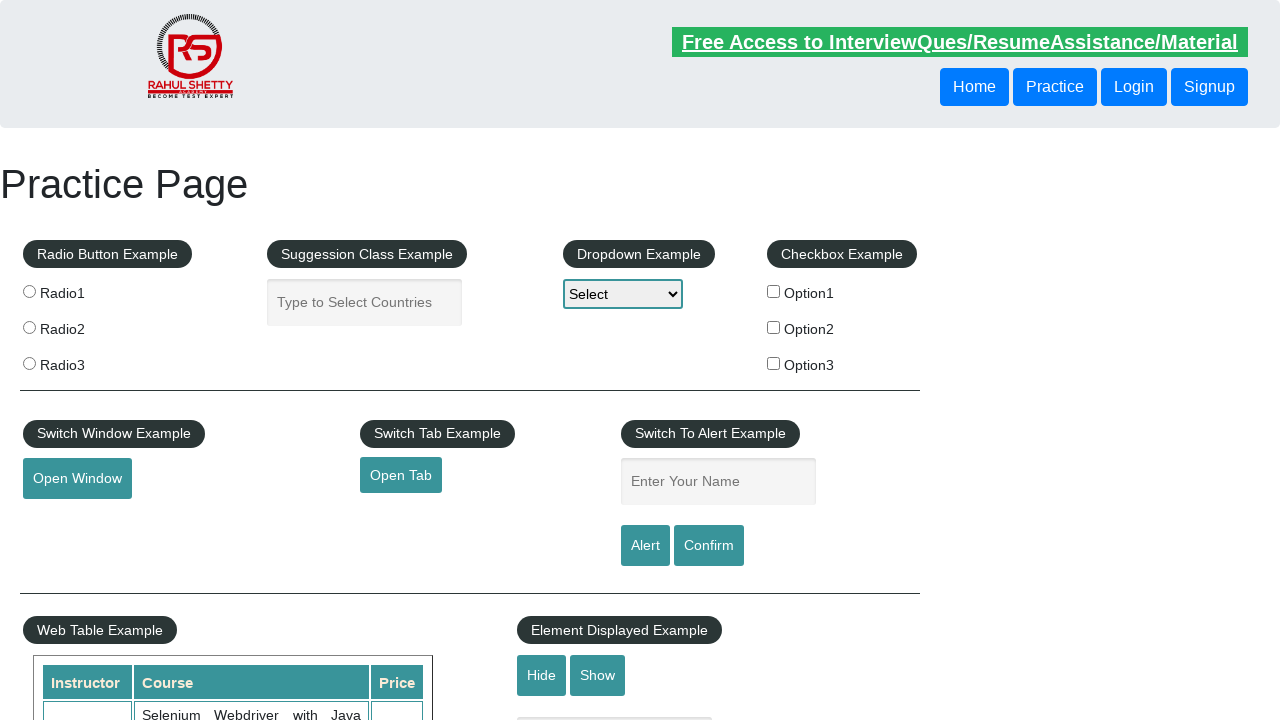

Navigated to AutomationPractice page
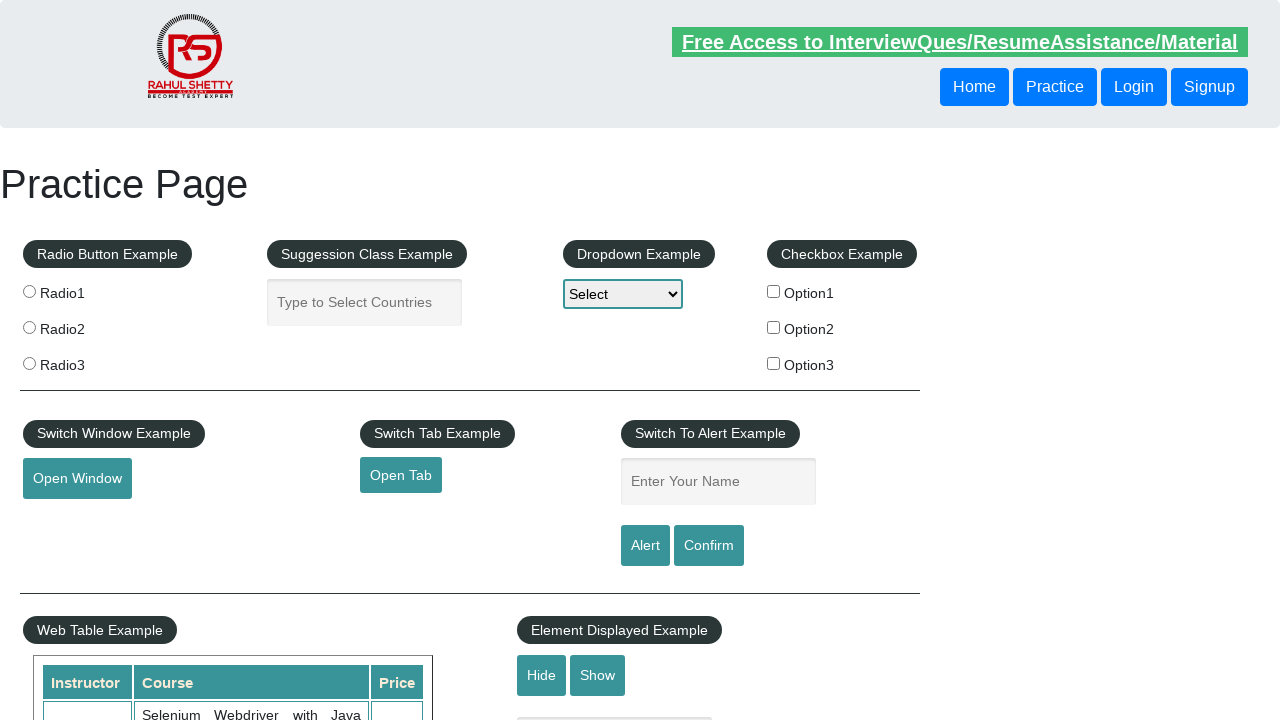

Clicked on dropdown to open it at (623, 294) on #dropdown-class-example
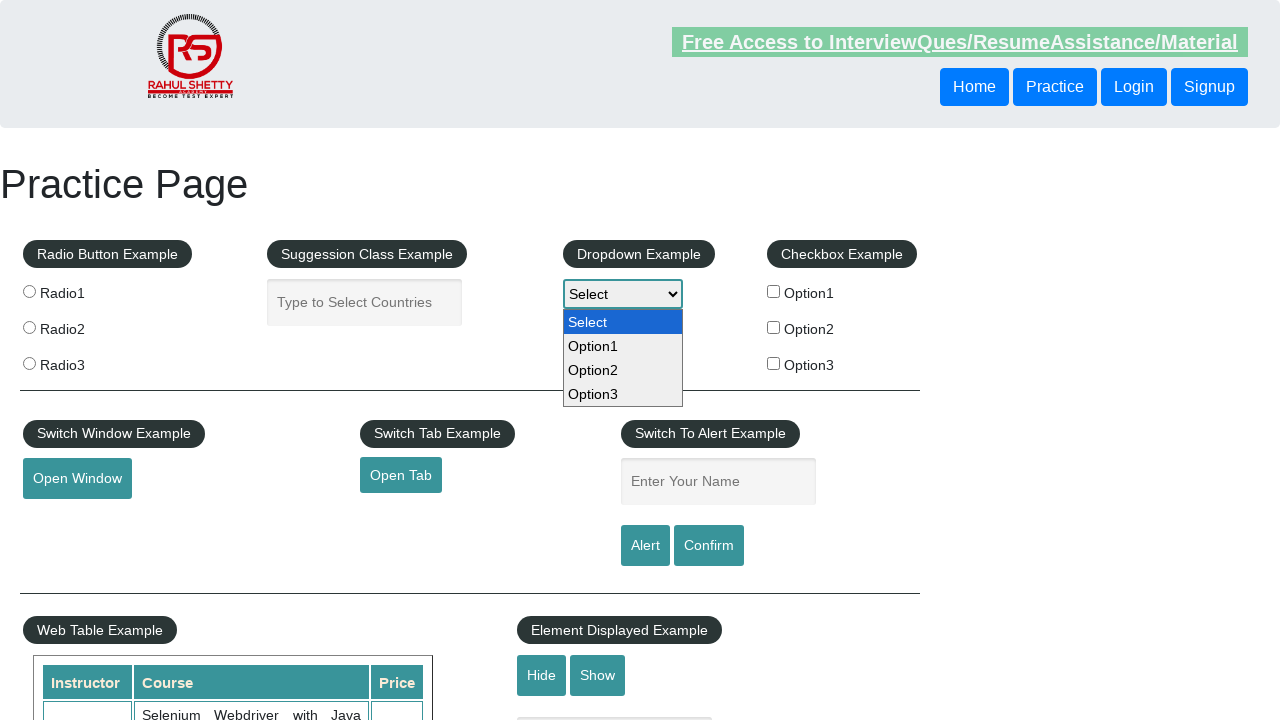

Selected option by index 1 from dropdown on #dropdown-class-example
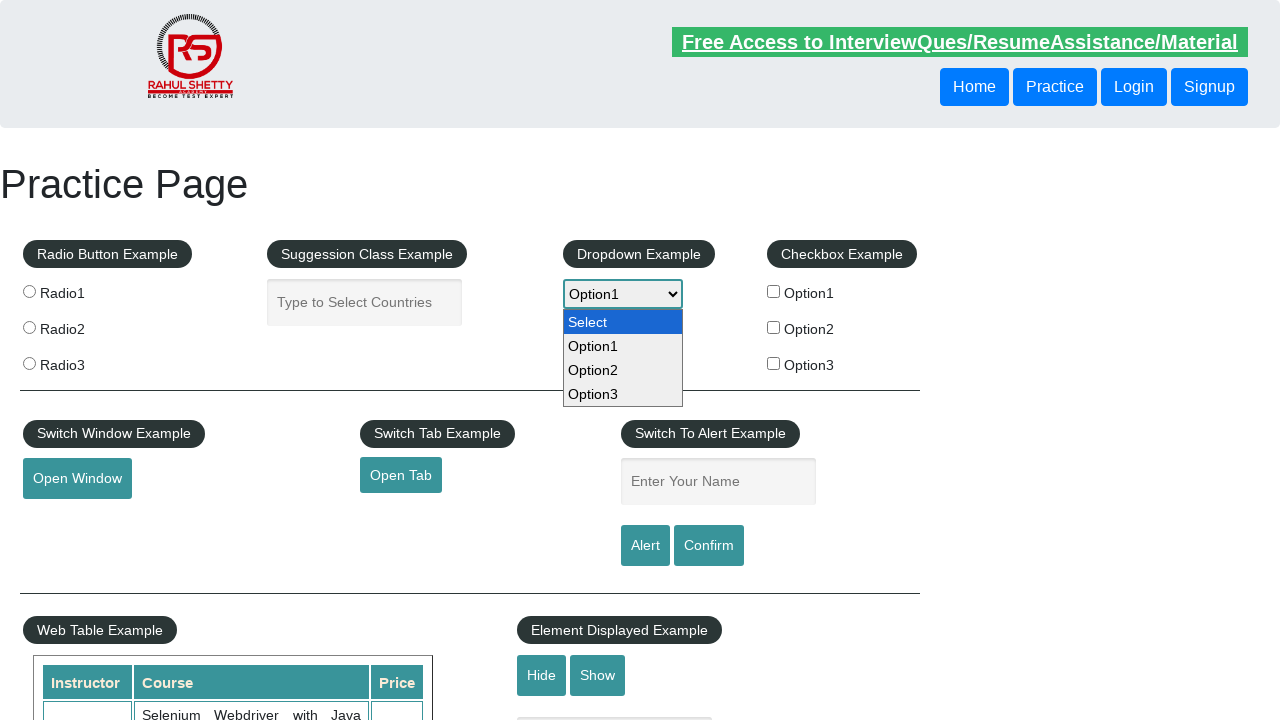

Selected option by value 'option2' from dropdown on #dropdown-class-example
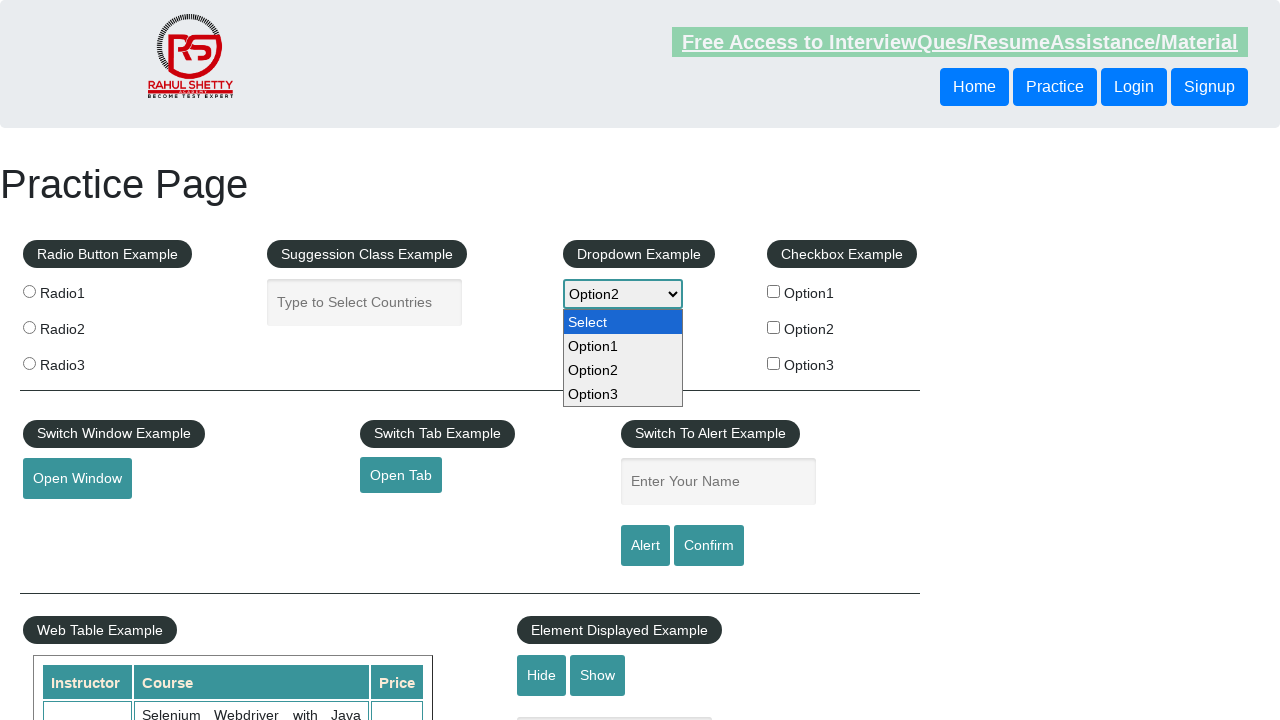

Selected option by visible text 'Option3' from dropdown on #dropdown-class-example
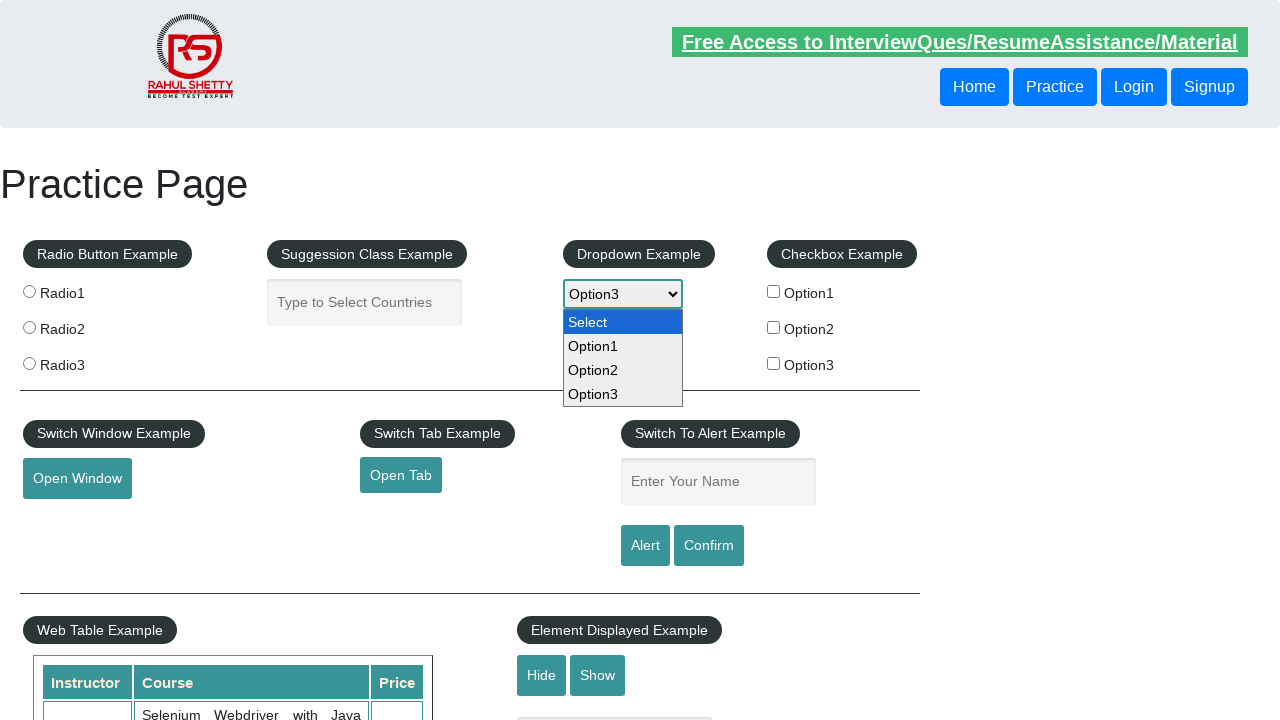

Located dropdown element for verification
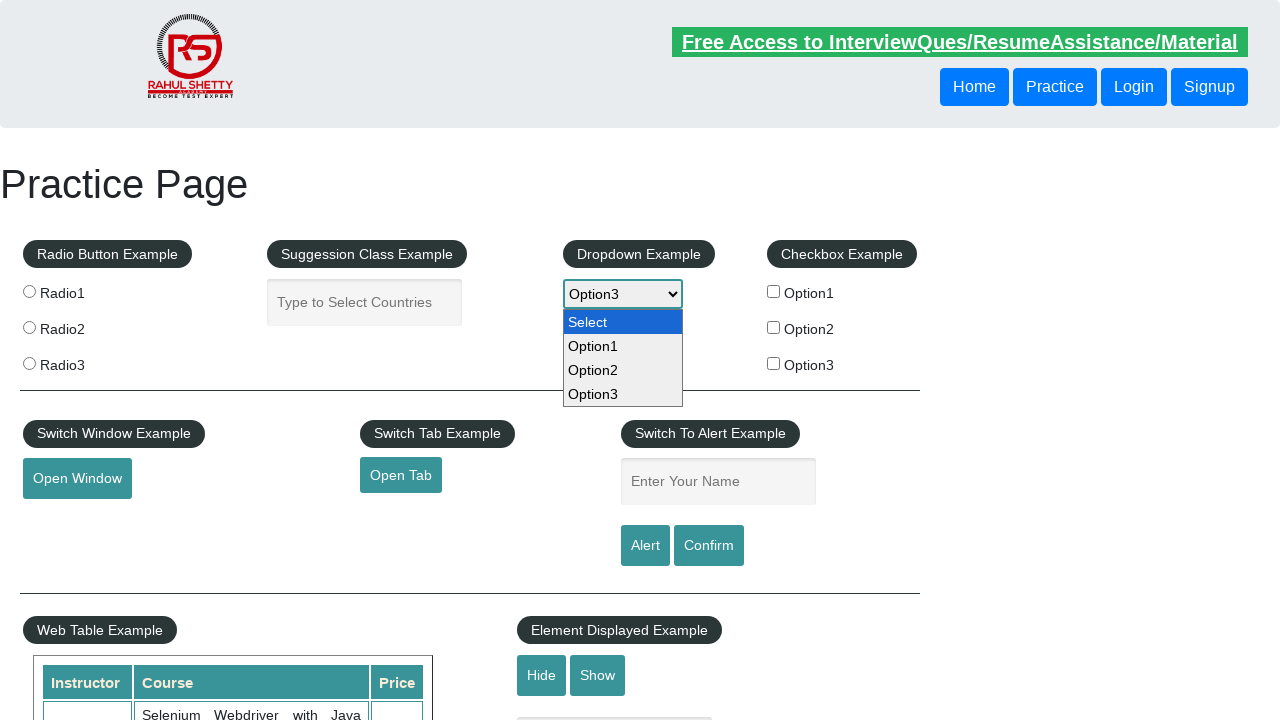

Retrieved all 4 options from dropdown
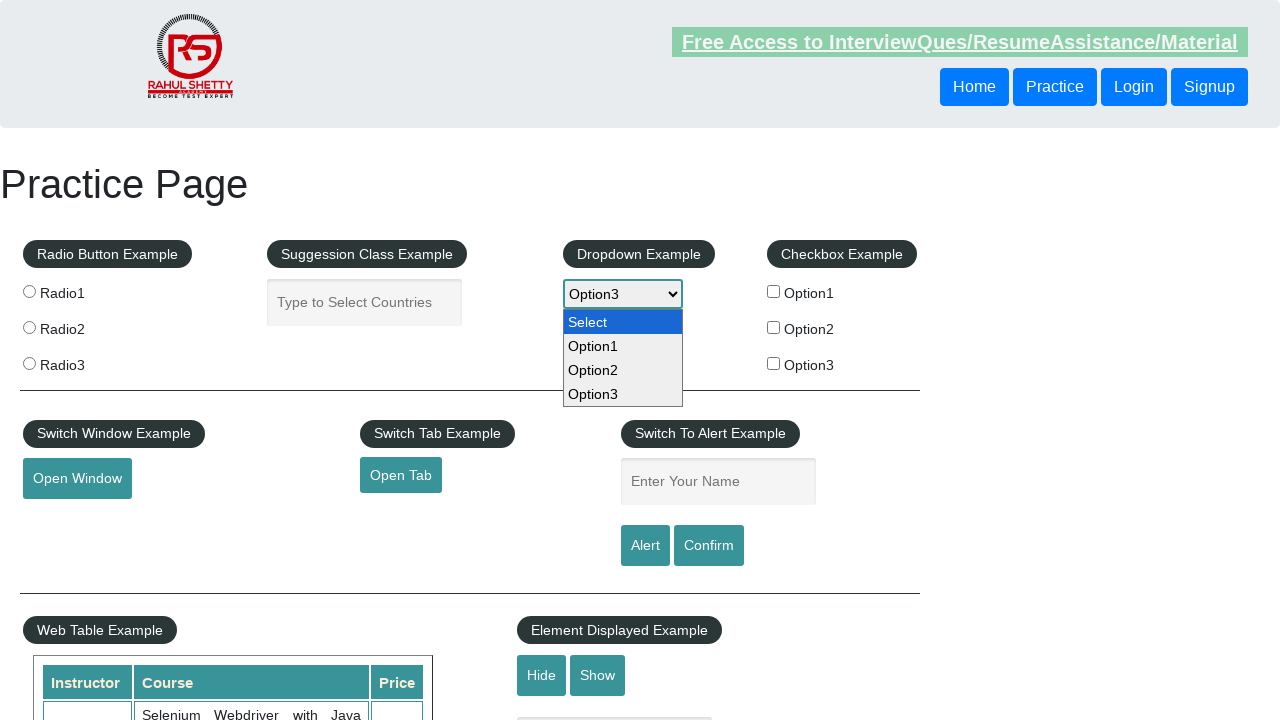

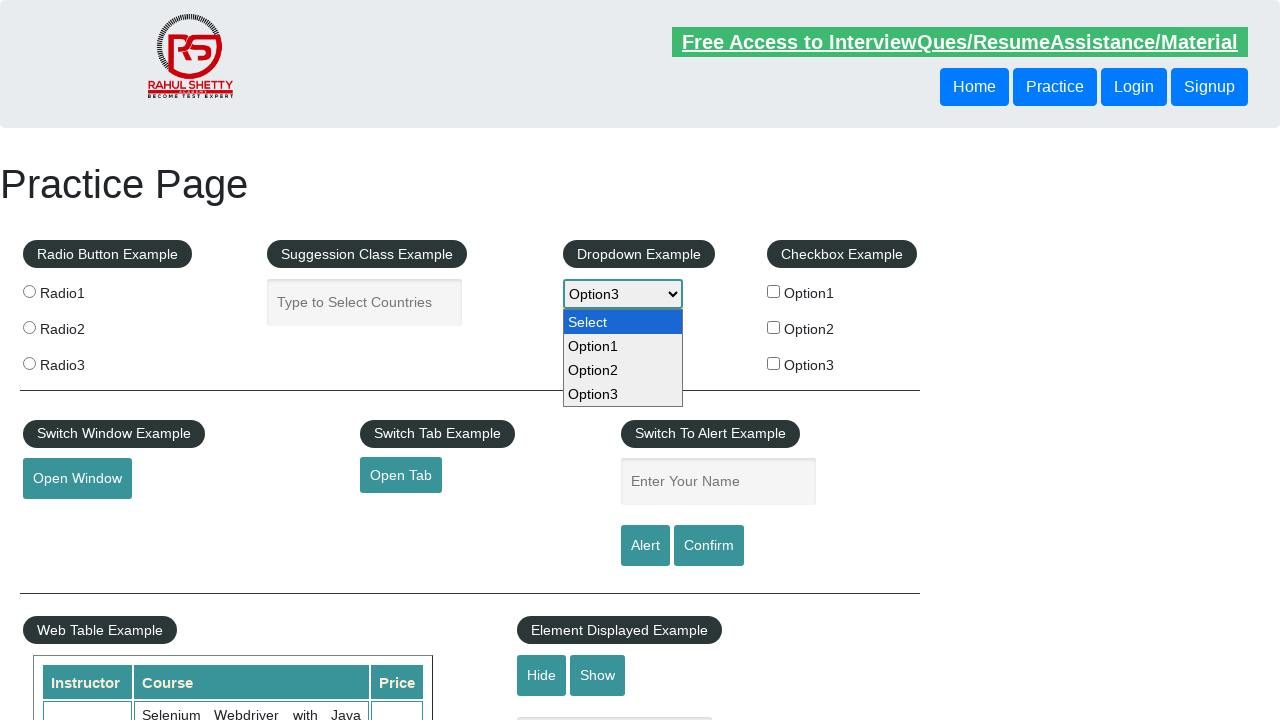